Tests autocomplete functionality by typing a random country code and selecting from suggestions

Starting URL: https://codenboxautomationlab.com/practice/

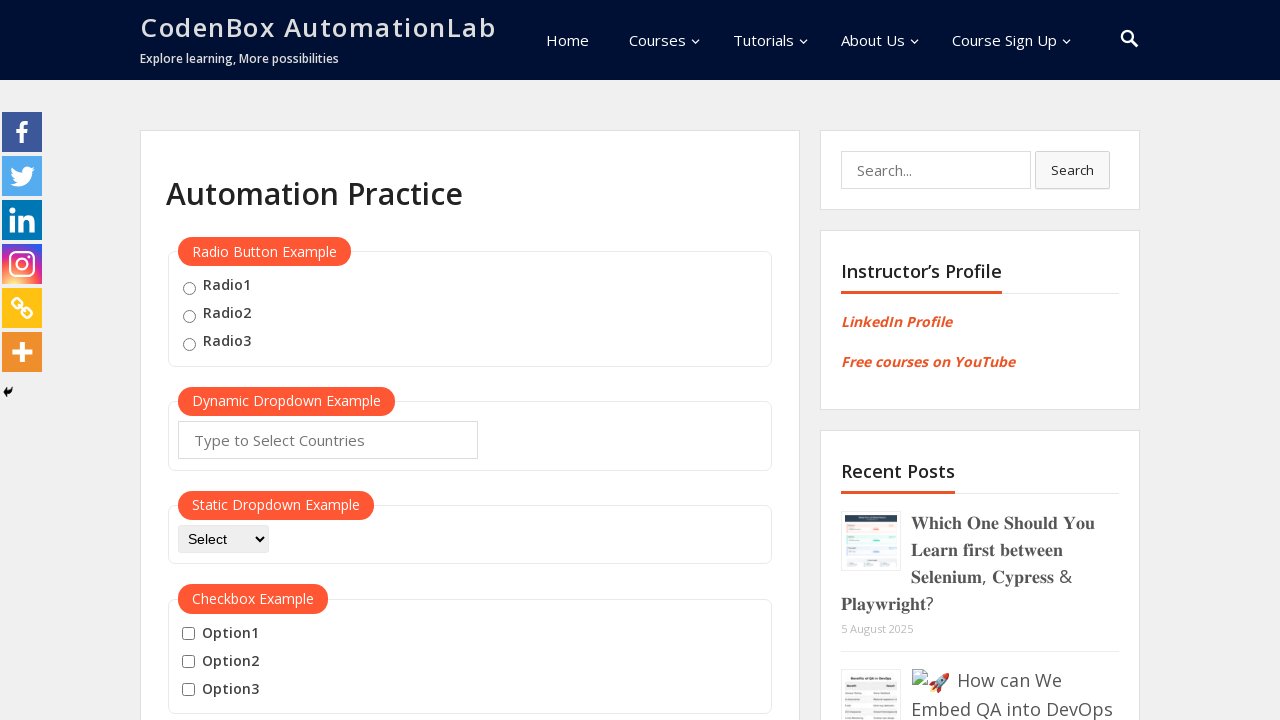

Located autocomplete input field
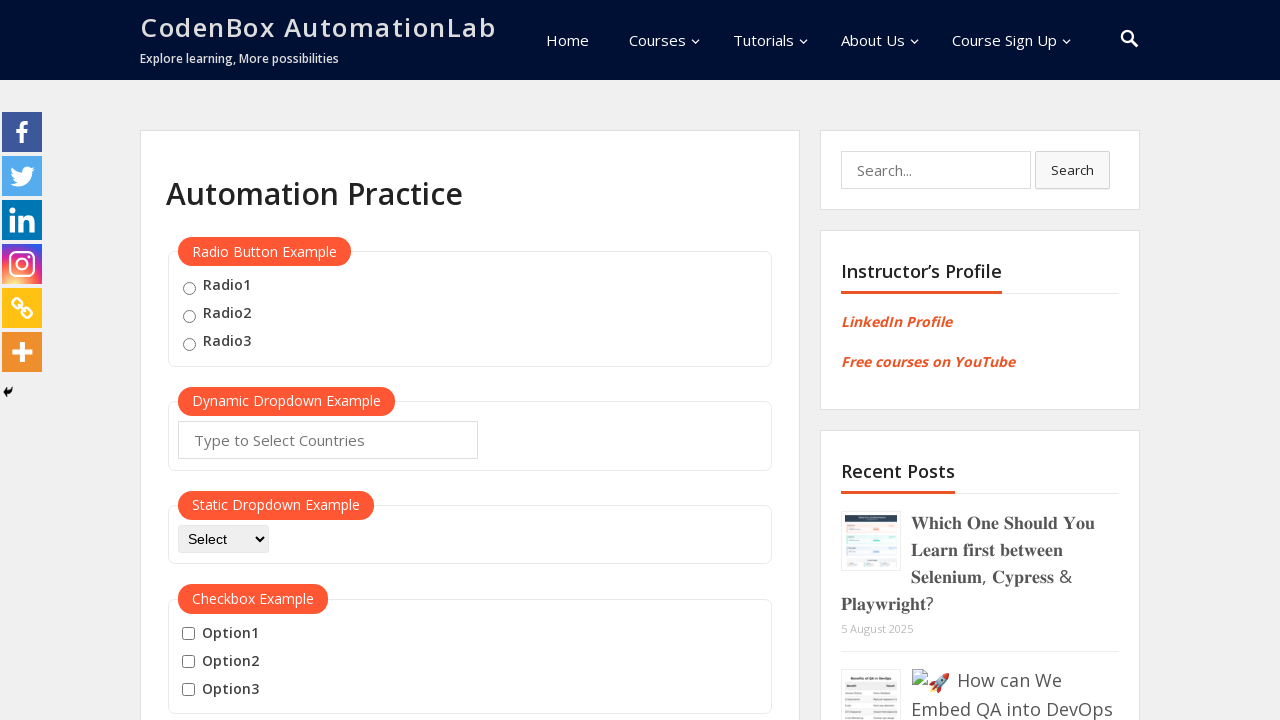

Selected random country code: ye
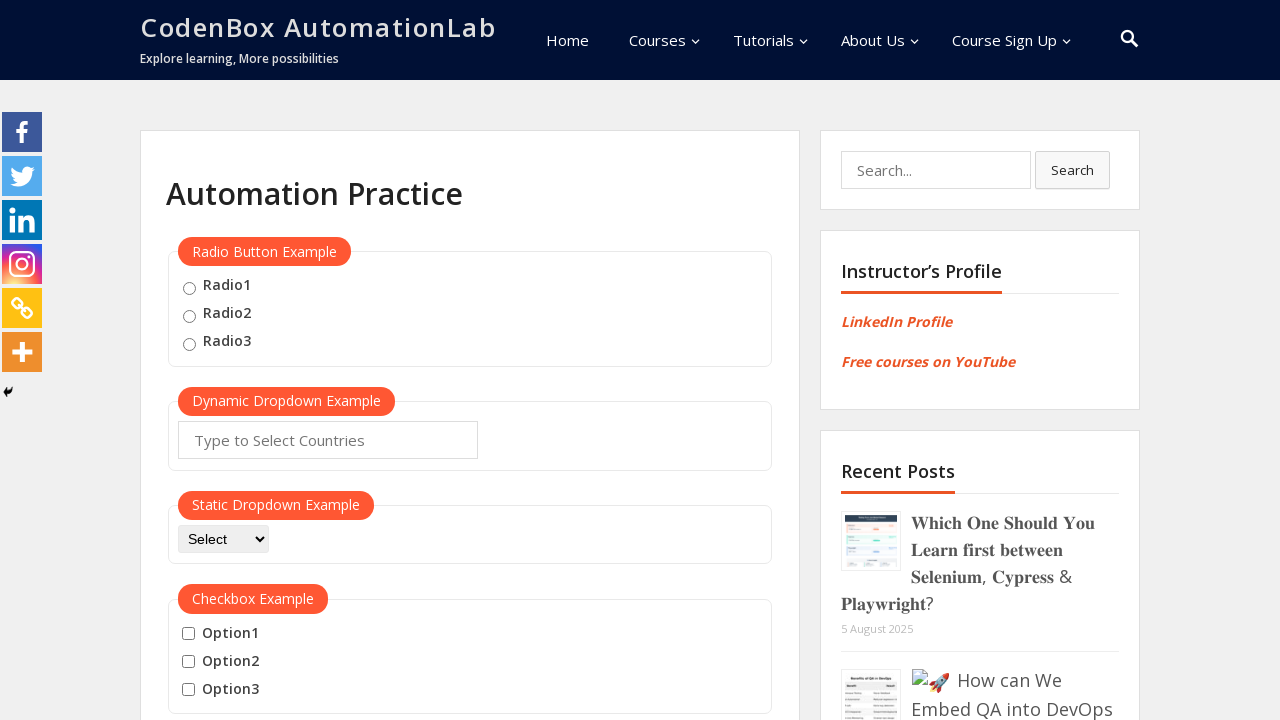

Typed country code 'ye' into autocomplete field on .inputs.ui-autocomplete-input
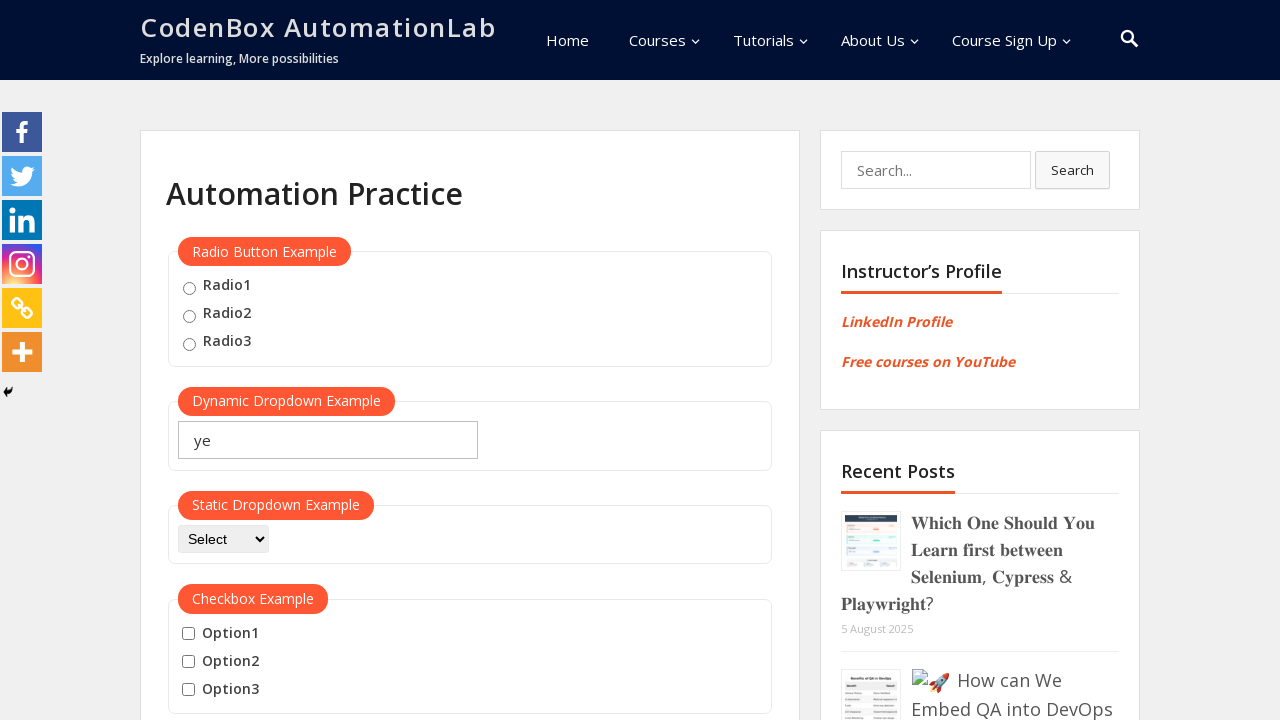

Waited 2 seconds for autocomplete suggestions to appear
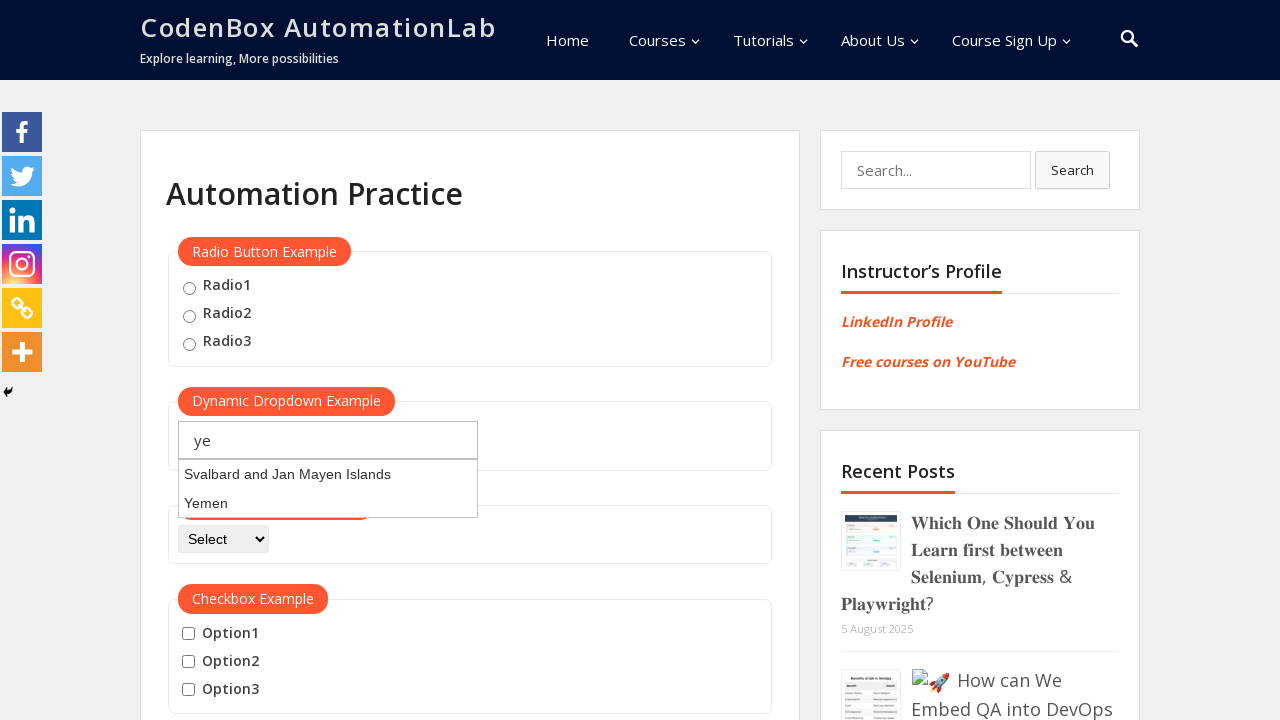

Pressed ArrowDown to navigate to first suggestion on .inputs.ui-autocomplete-input
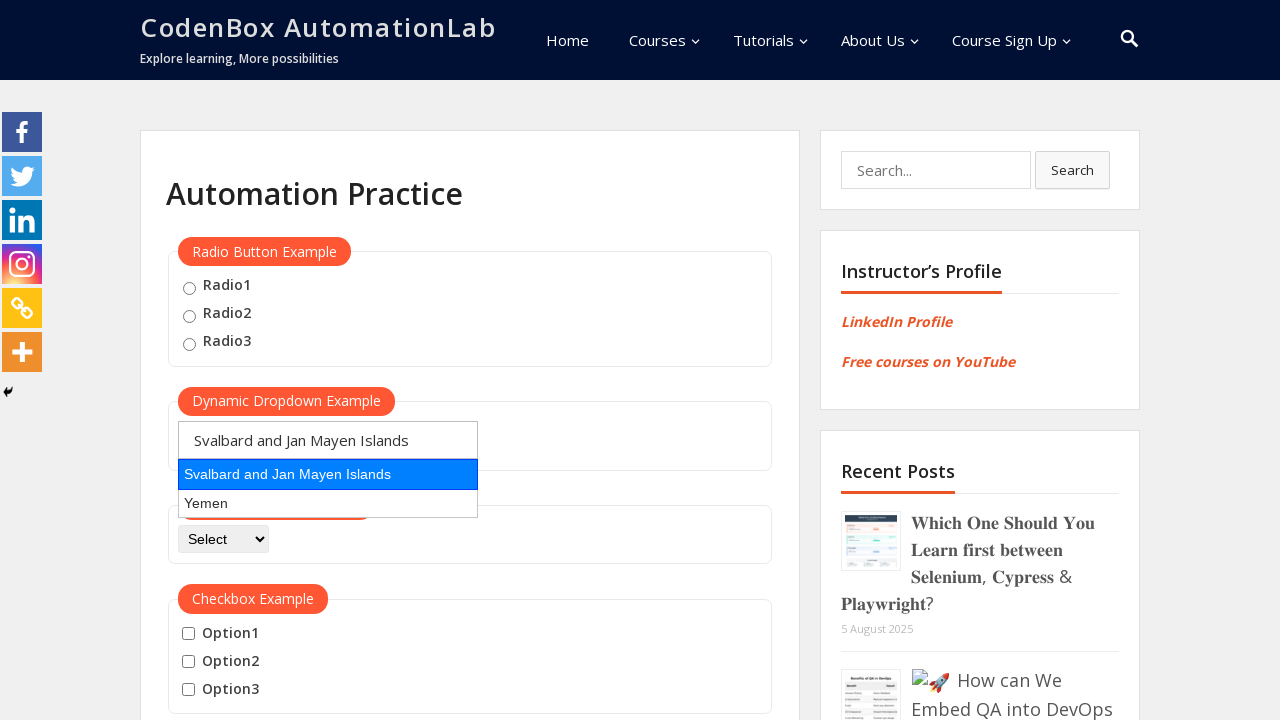

Pressed Enter to select the highlighted suggestion on .inputs.ui-autocomplete-input
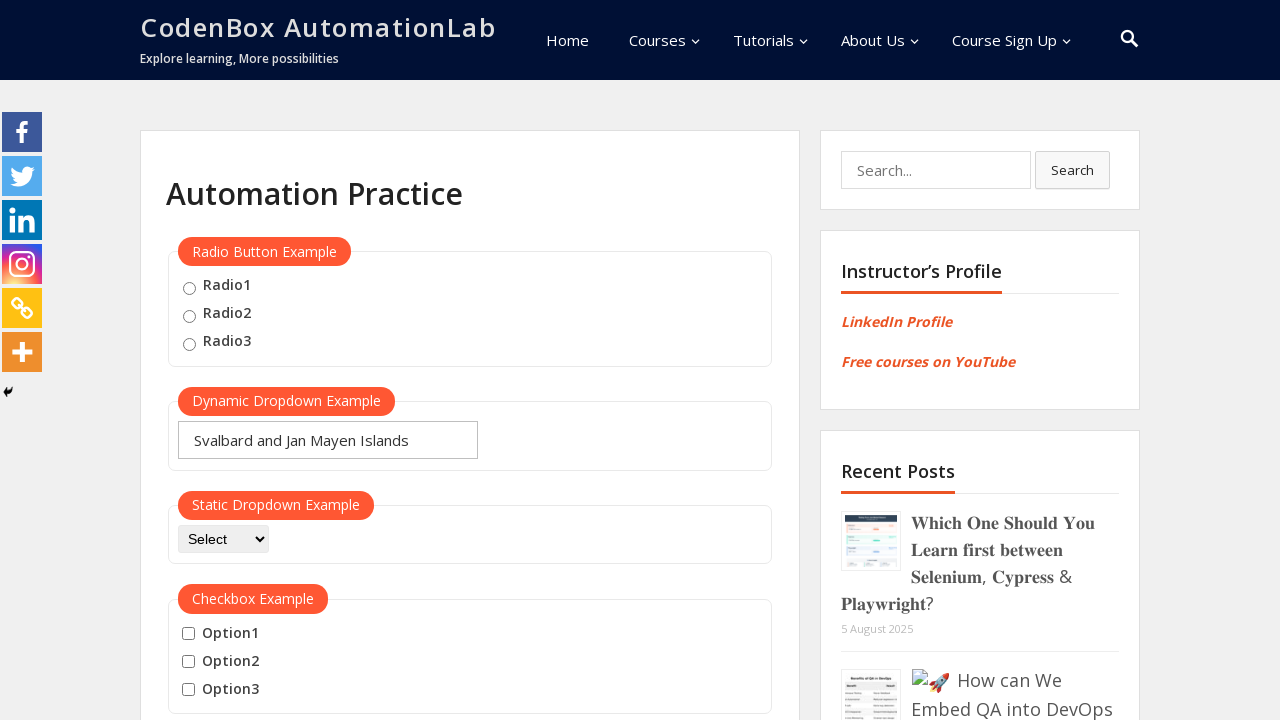

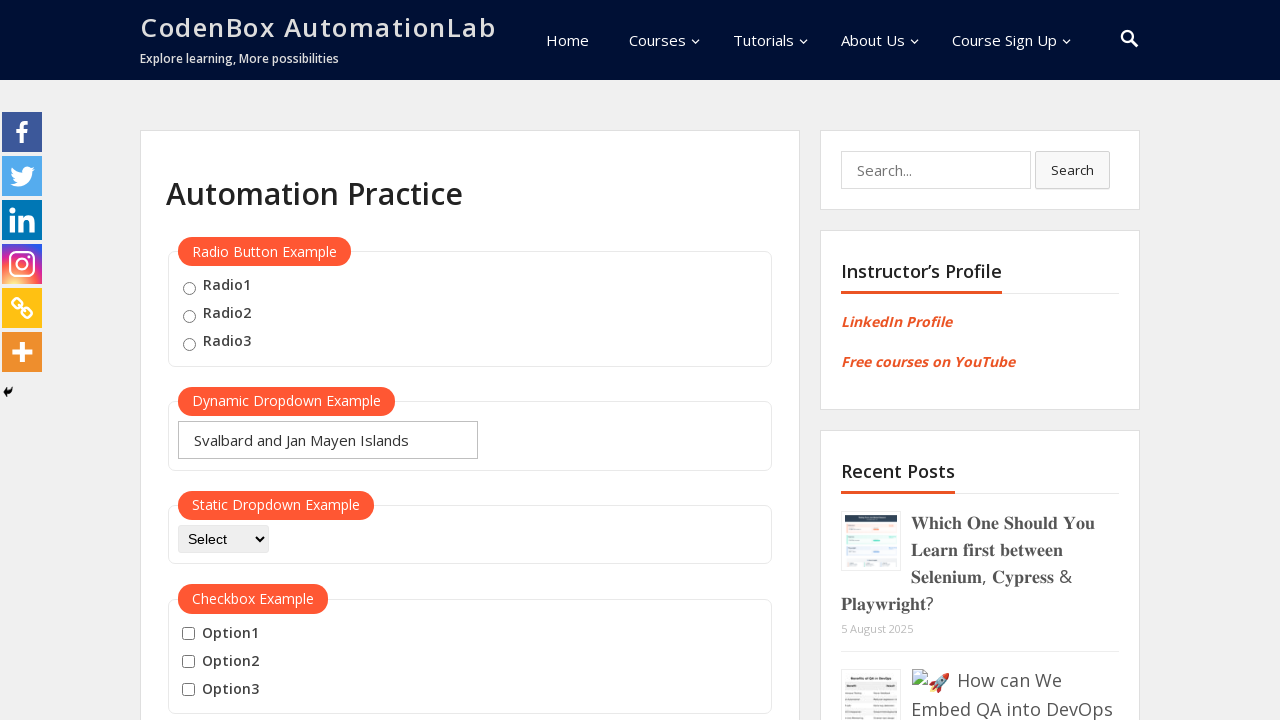